Tests modal dialog functionality by clicking a button to show a small modal, then removes the modal window from the DOM using JavaScript execution.

Starting URL: https://demoqa.com/modal-dialogs

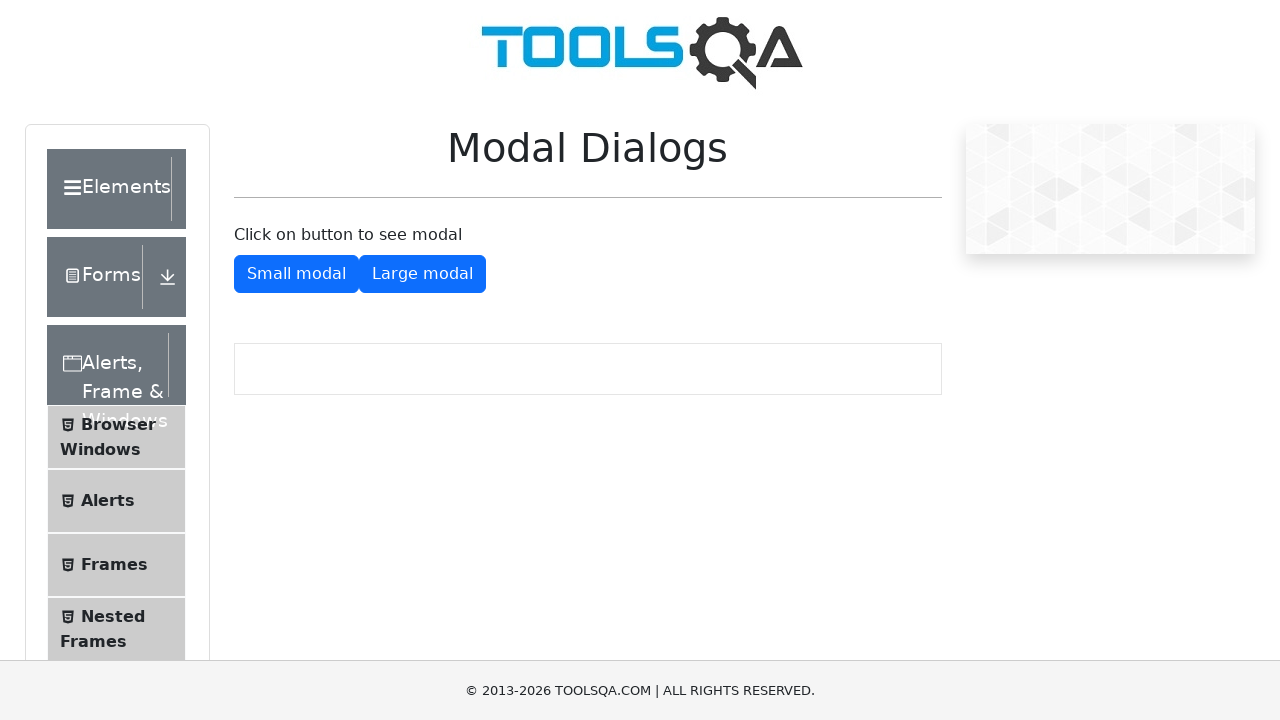

Clicked button to show small modal using JavaScript
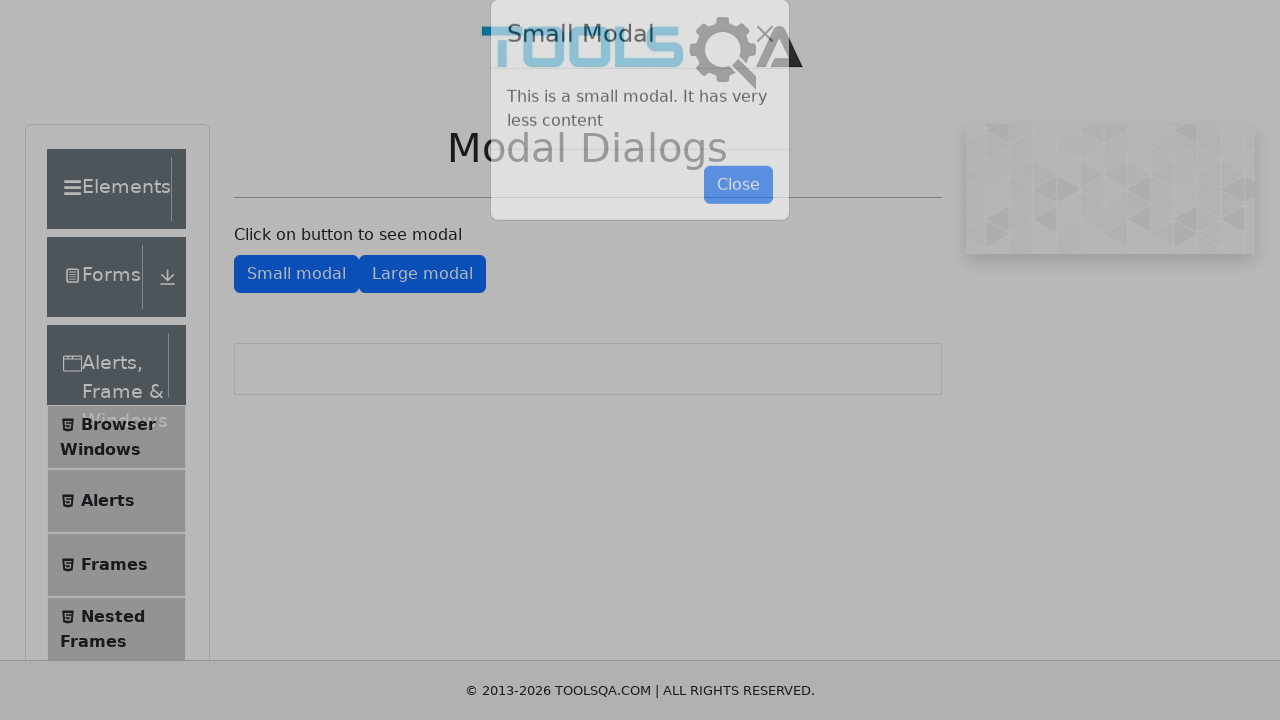

Modal window appeared and became visible
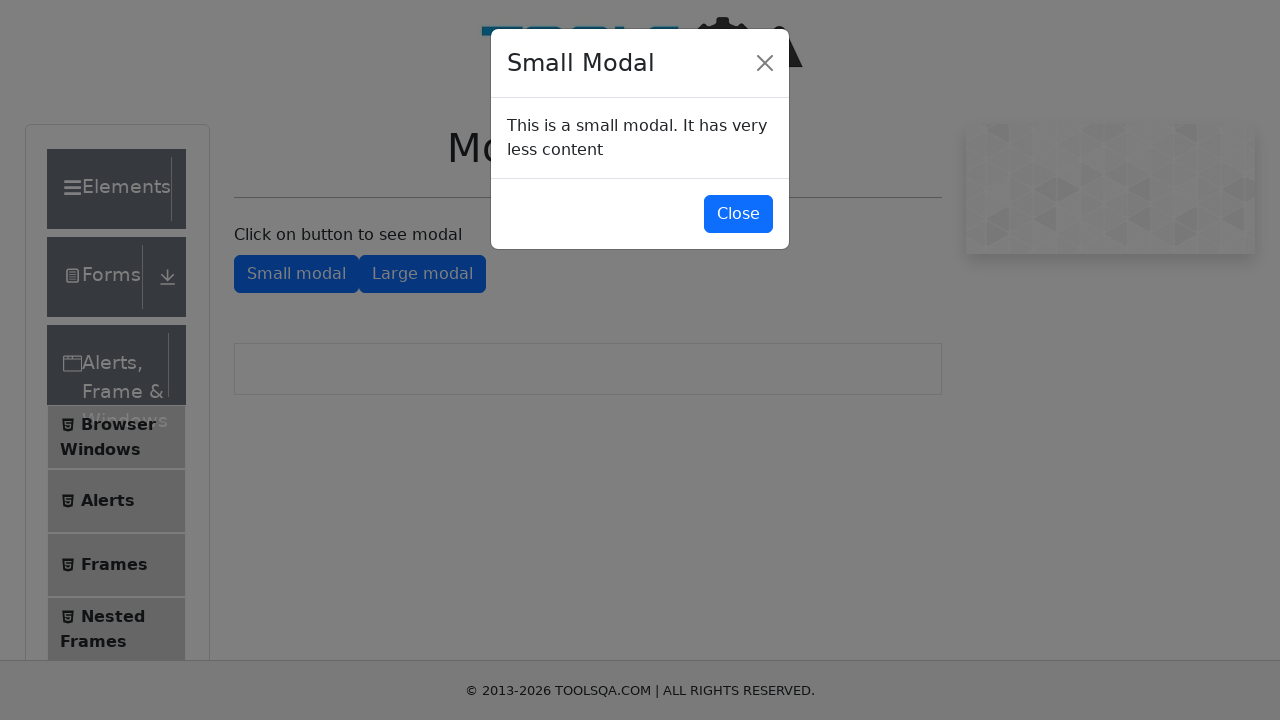

Removed modal window from DOM using JavaScript
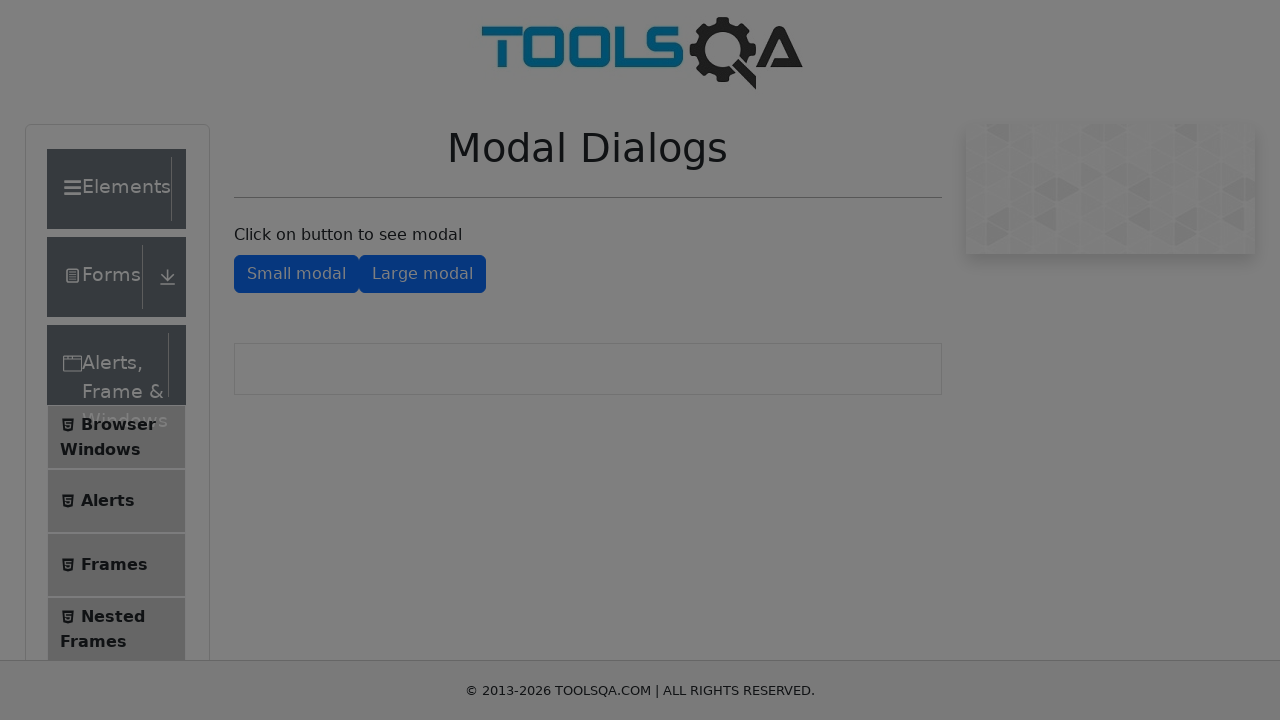

Waited 3 seconds to observe the result after modal removal
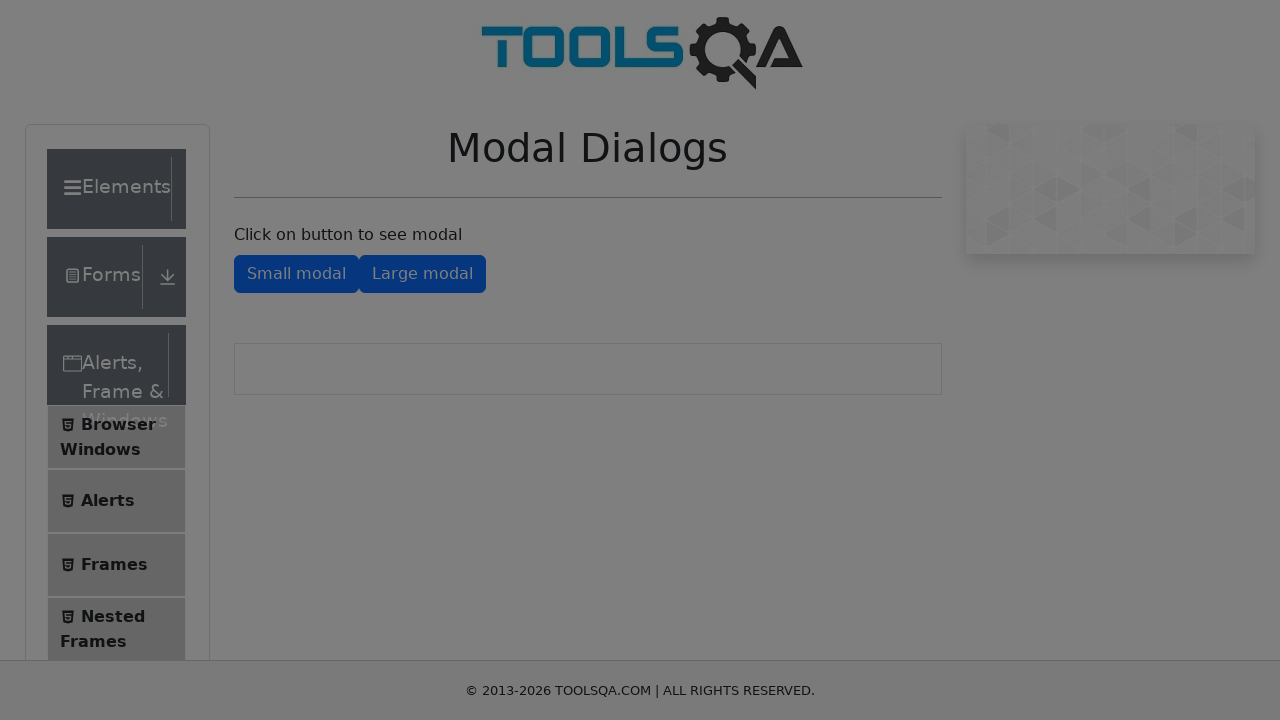

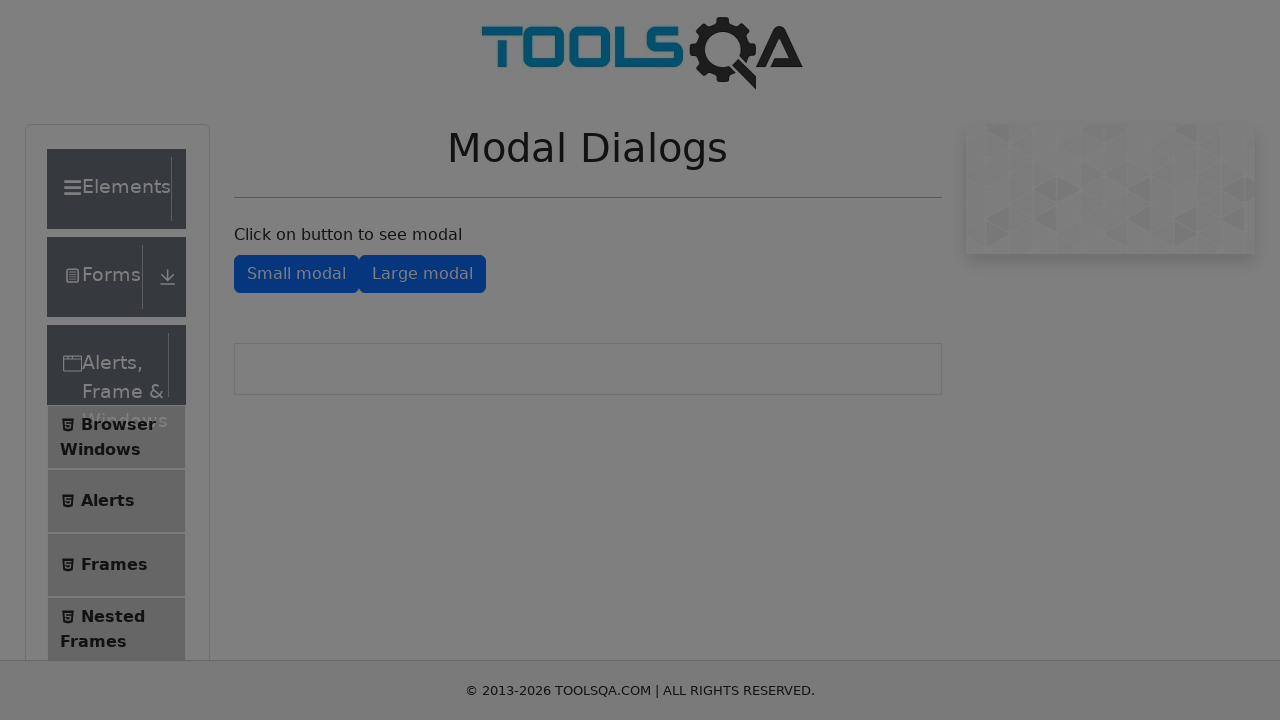